Tests navigation to Add/Remove Elements page and clicks the Add Element button

Starting URL: https://the-internet.herokuapp.com

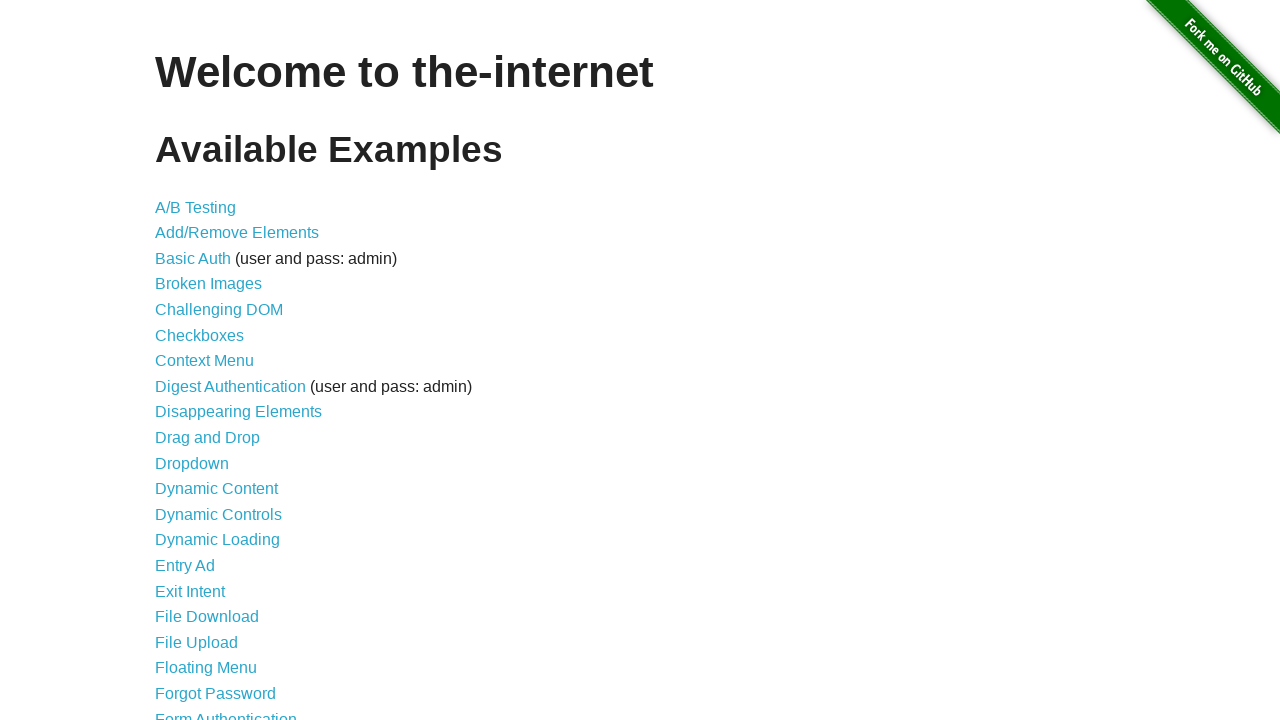

Navigated to Add/Remove Elements page by clicking the link at (237, 233) on text=Add/Remove Elements
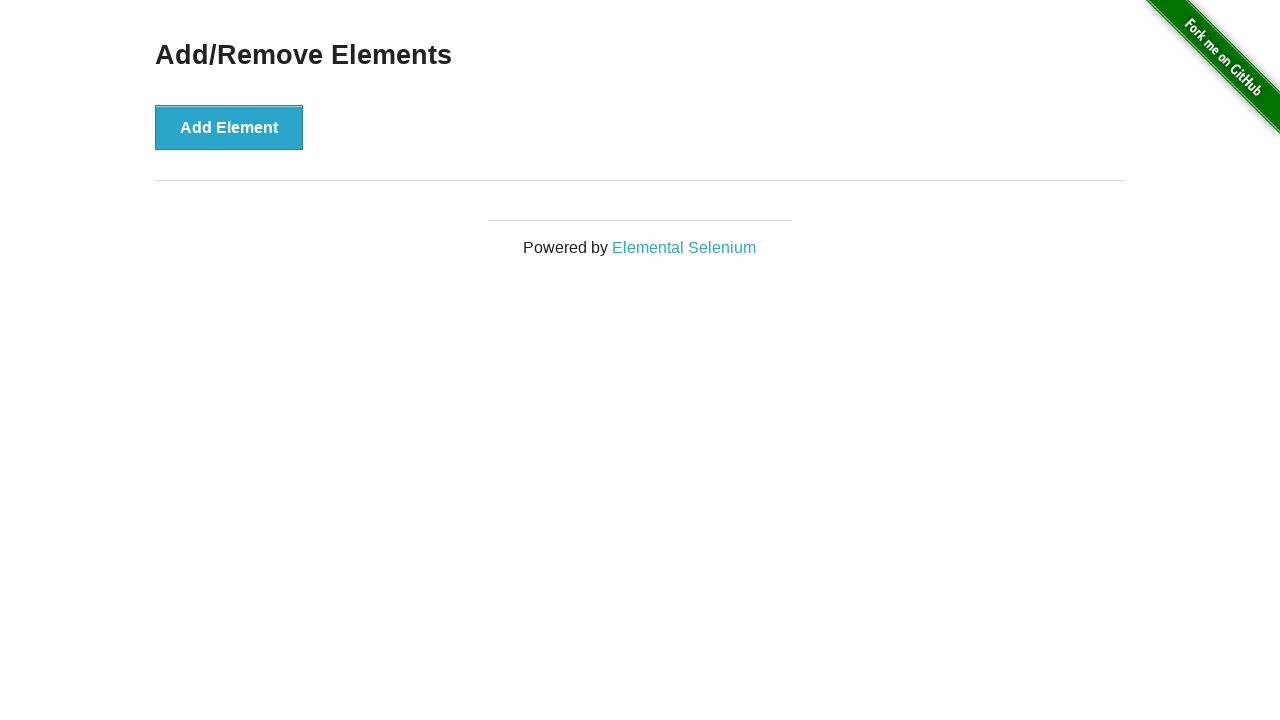

Clicked the Add Element button at (229, 127) on text=Add Element
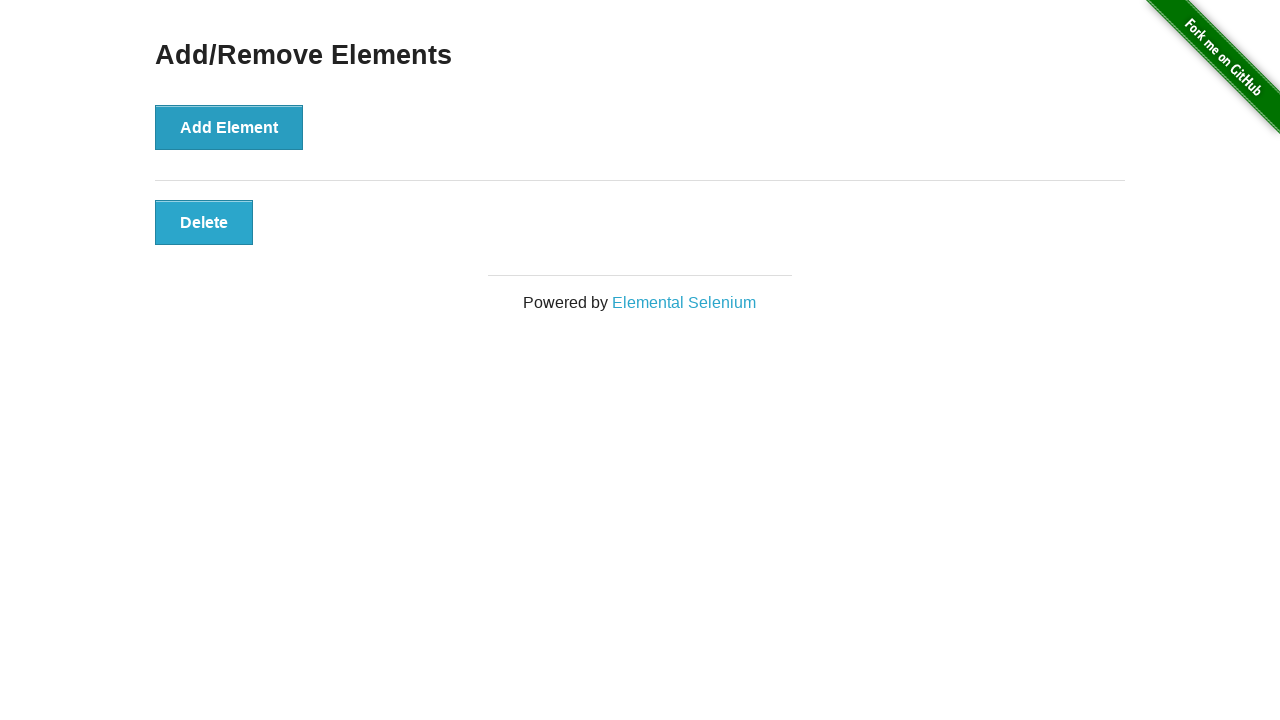

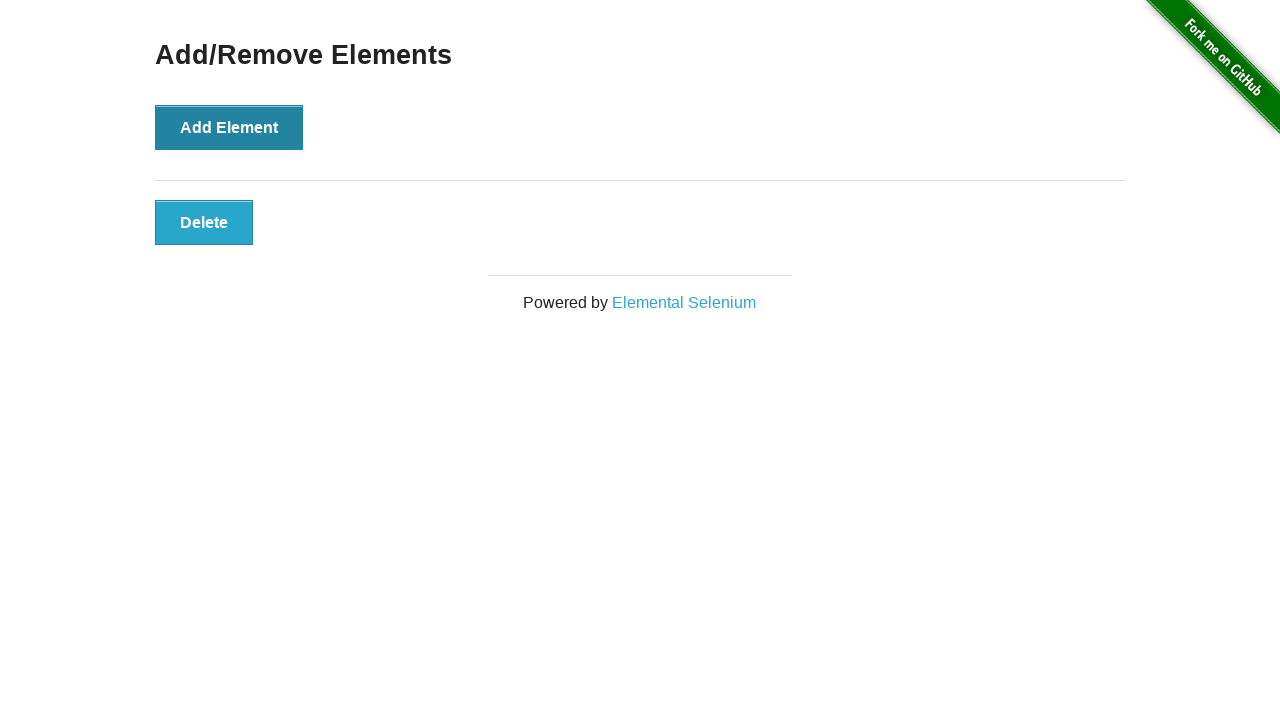